Tests registration form validation by submitting empty fields and verifying that appropriate error messages are displayed for each required field

Starting URL: https://alada.vn/tai-khoan/dang-ky.html

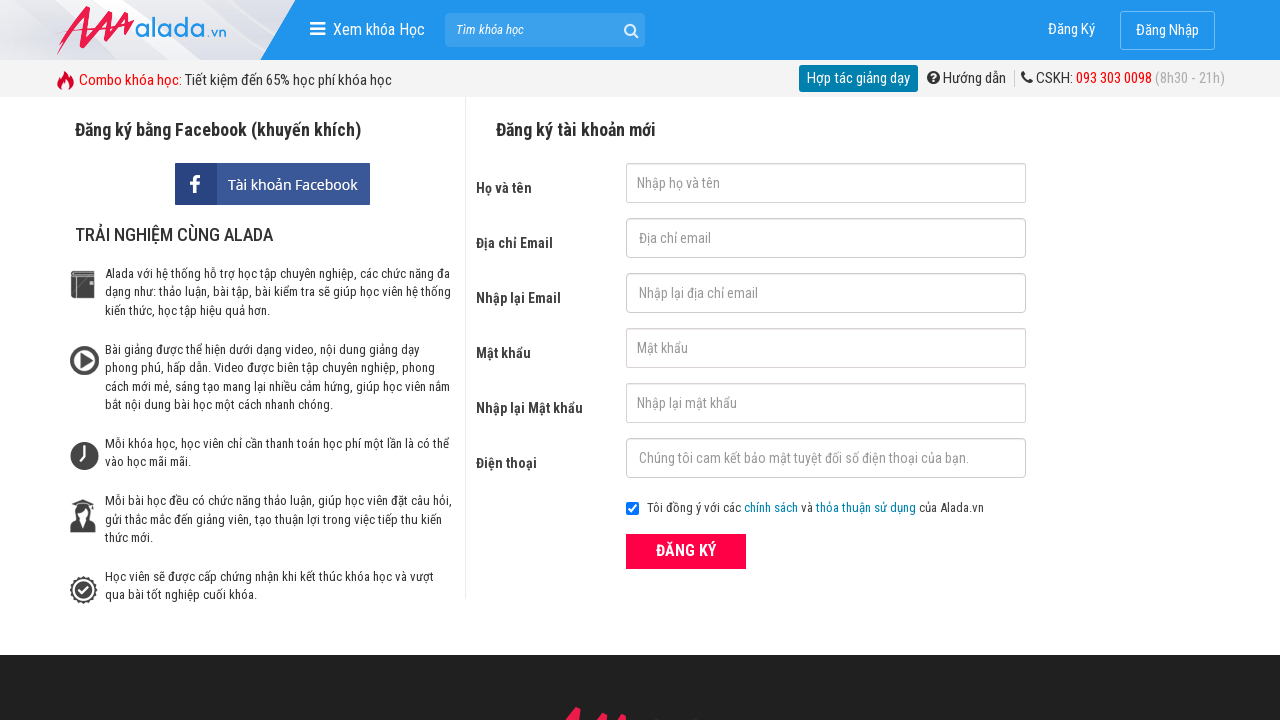

Cleared first name field on #txtFirstname
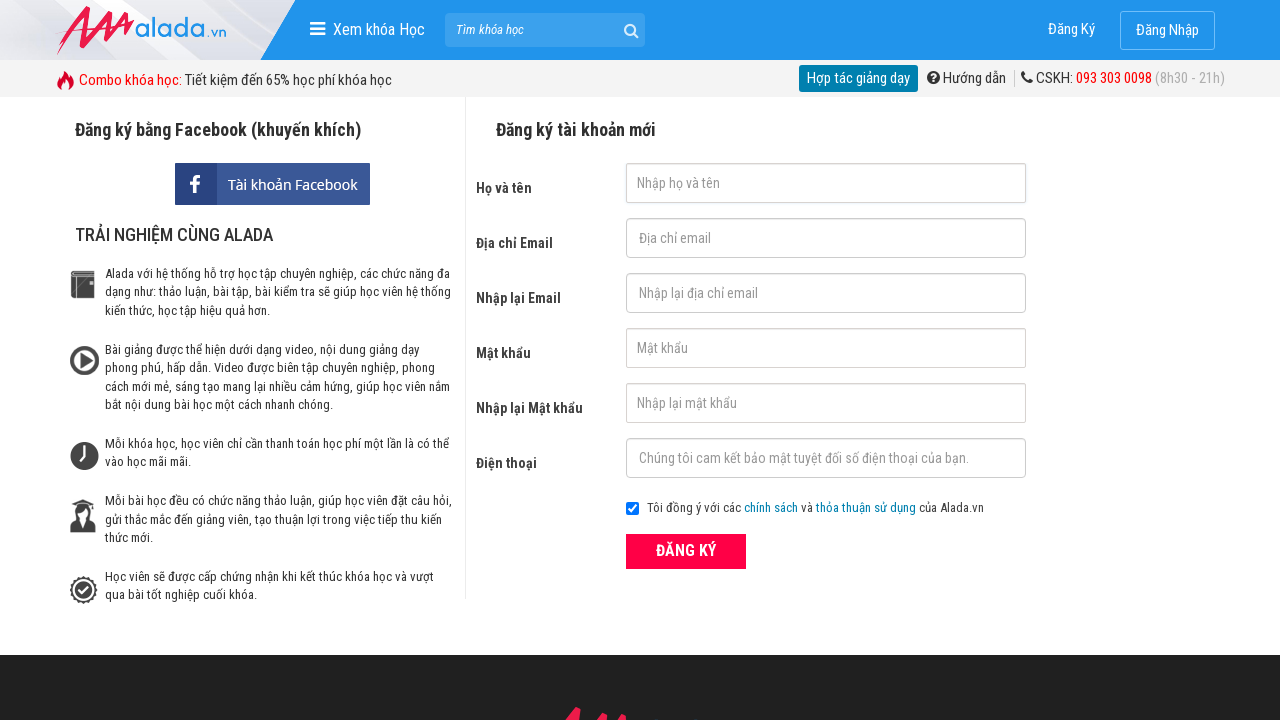

Cleared email field on #txtEmail
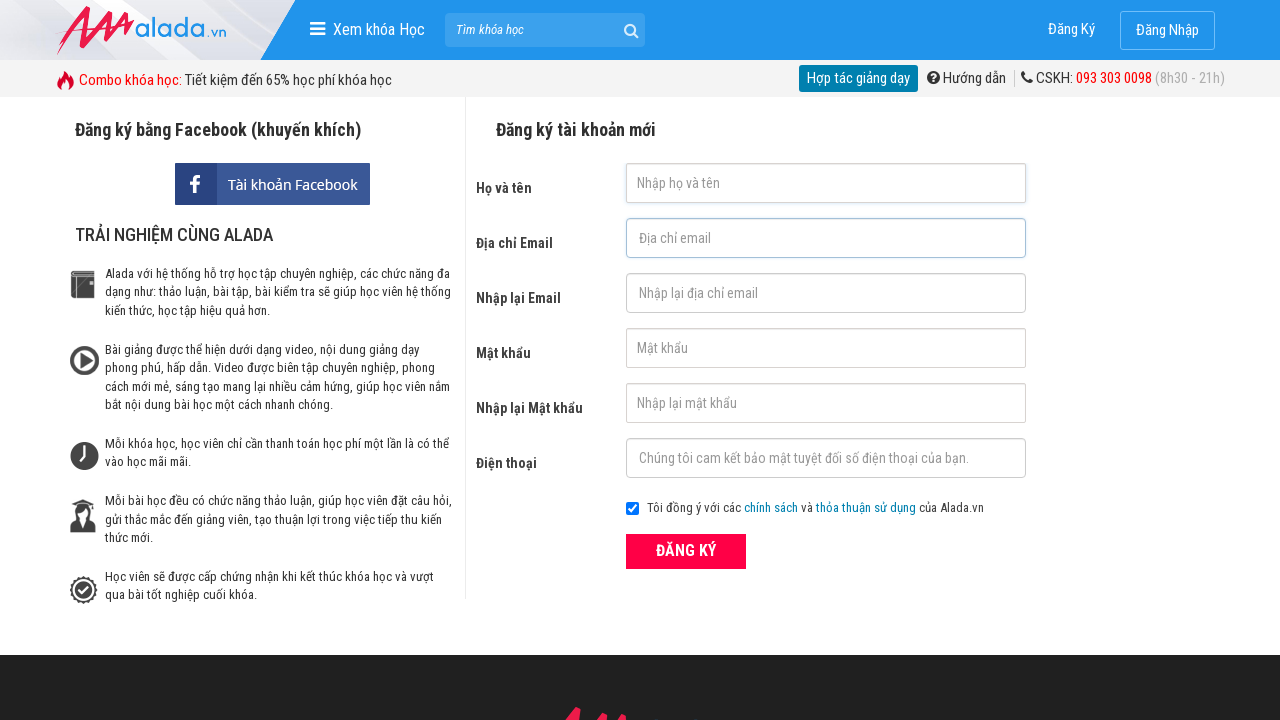

Cleared confirm email field on #txtCEmail
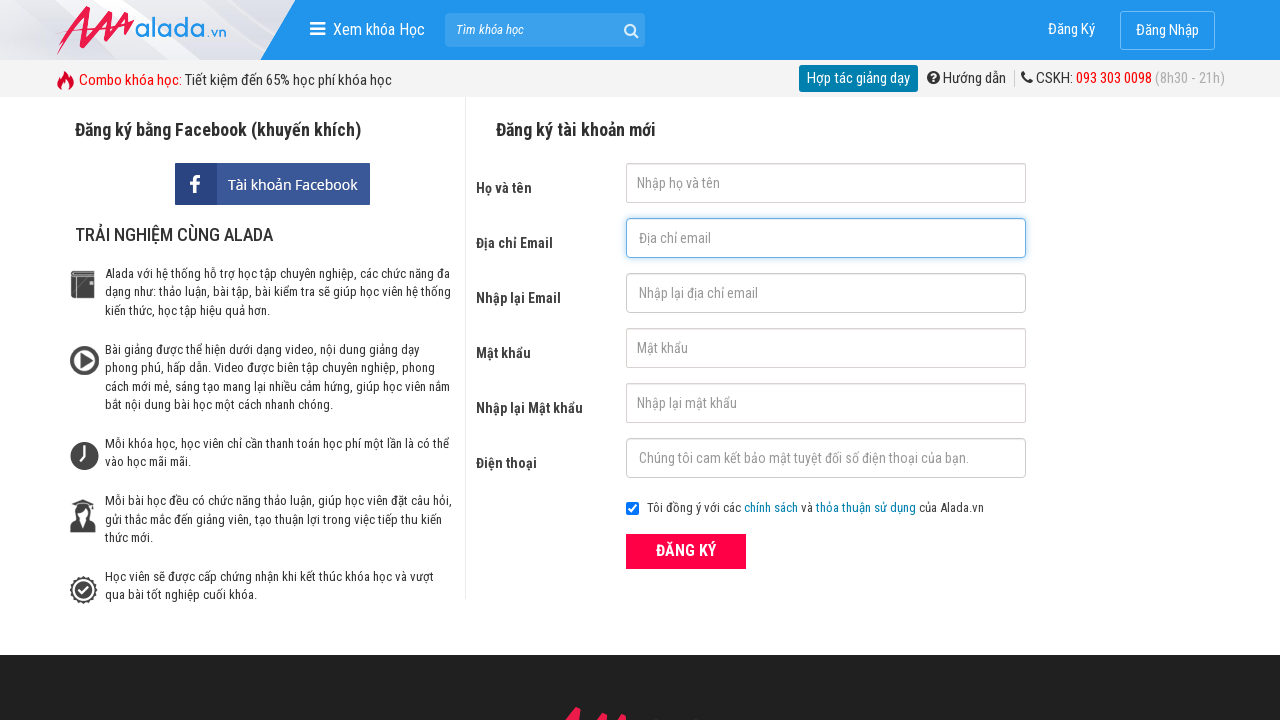

Cleared password field on #txtPassword
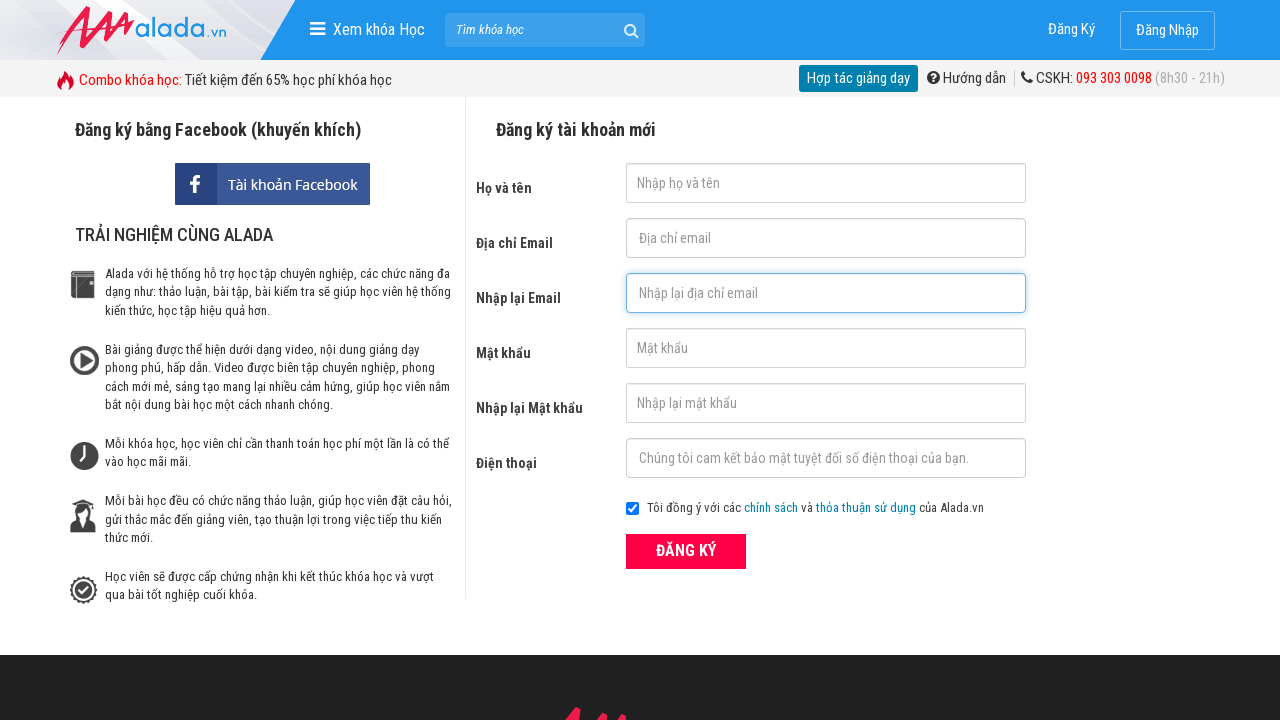

Cleared confirm password field on #txtCPassword
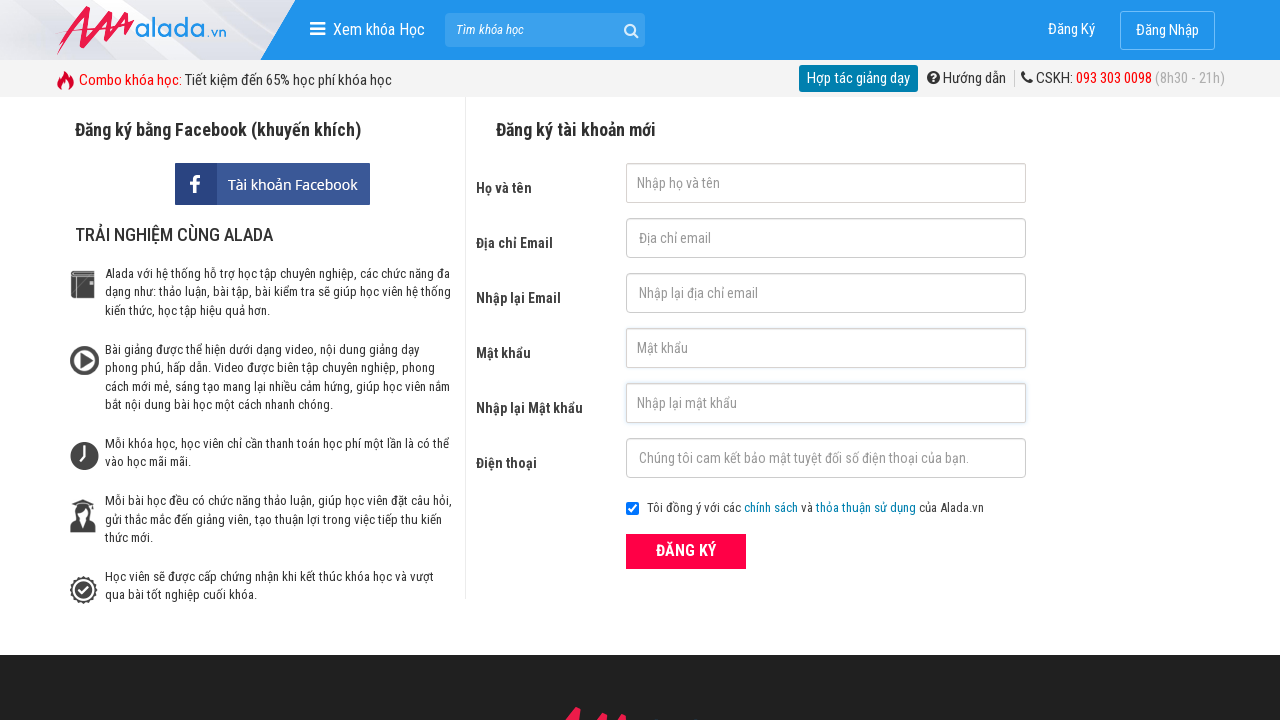

Cleared phone field on #txtPhone
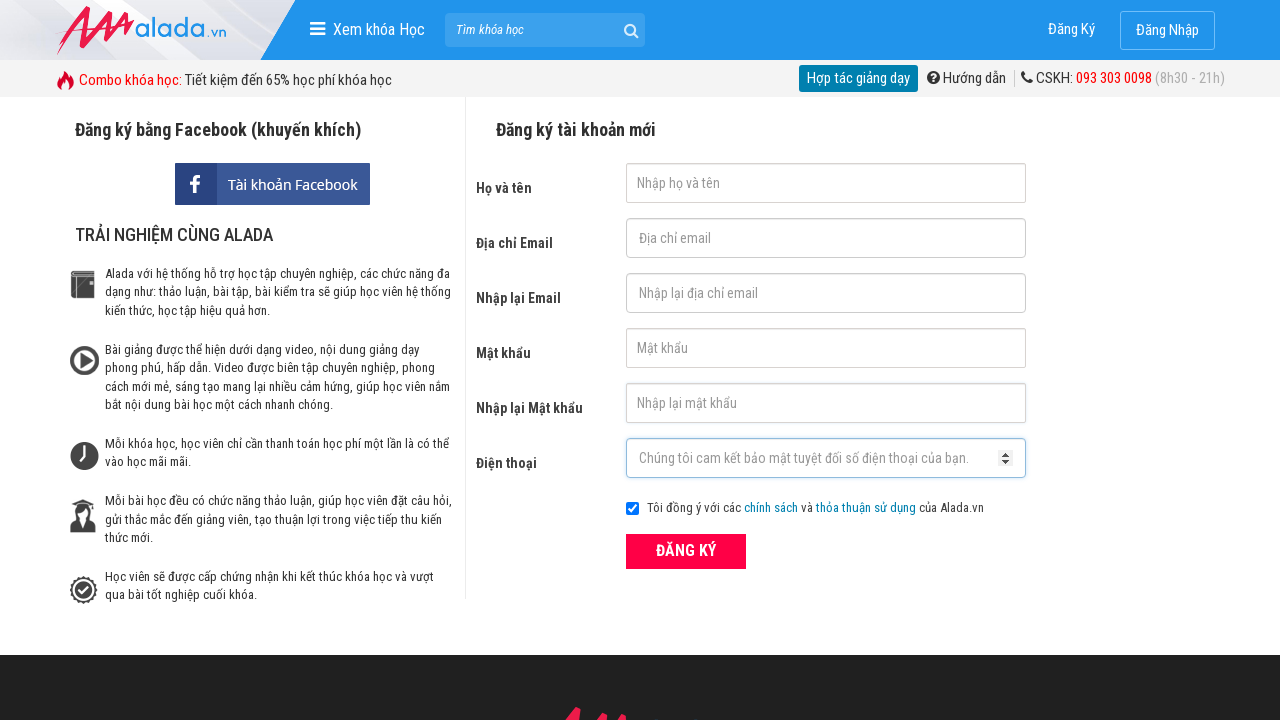

Clicked ĐĂNG KÝ (register) button with all fields empty at (686, 551) on xpath=//button[text()='ĐĂNG KÝ' and @type='submit']
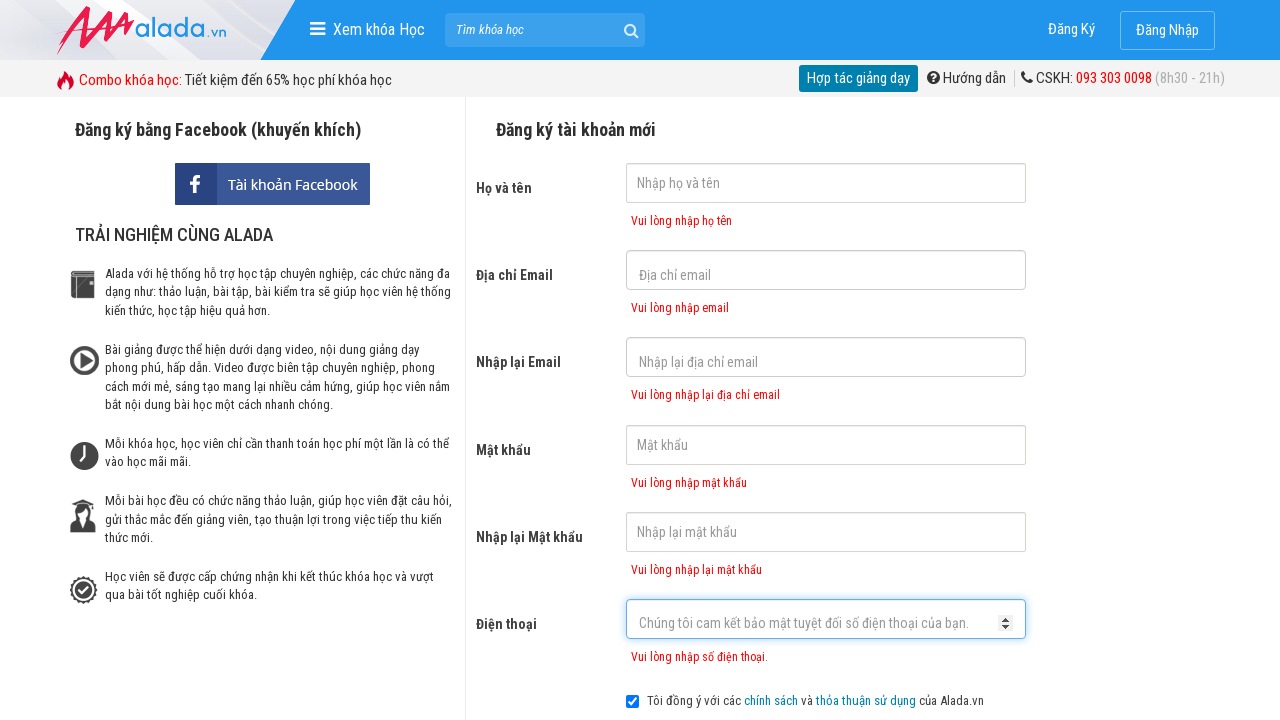

First name error message appeared
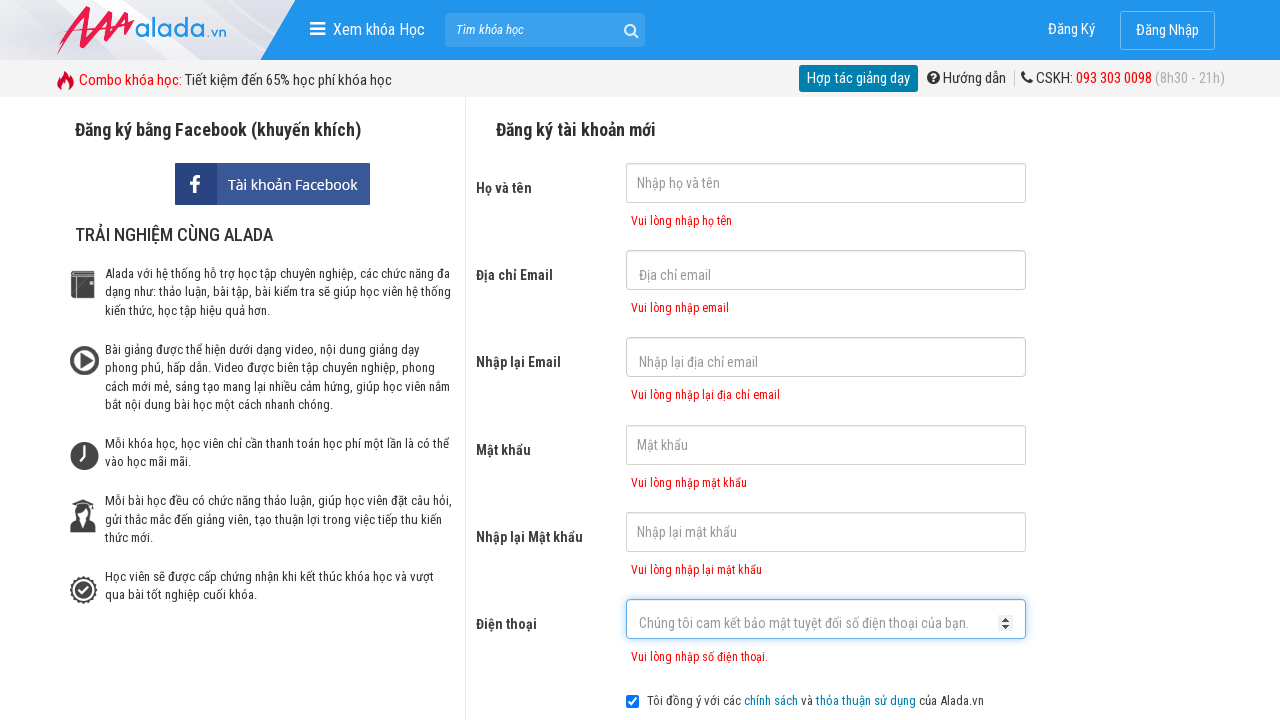

Email error message appeared
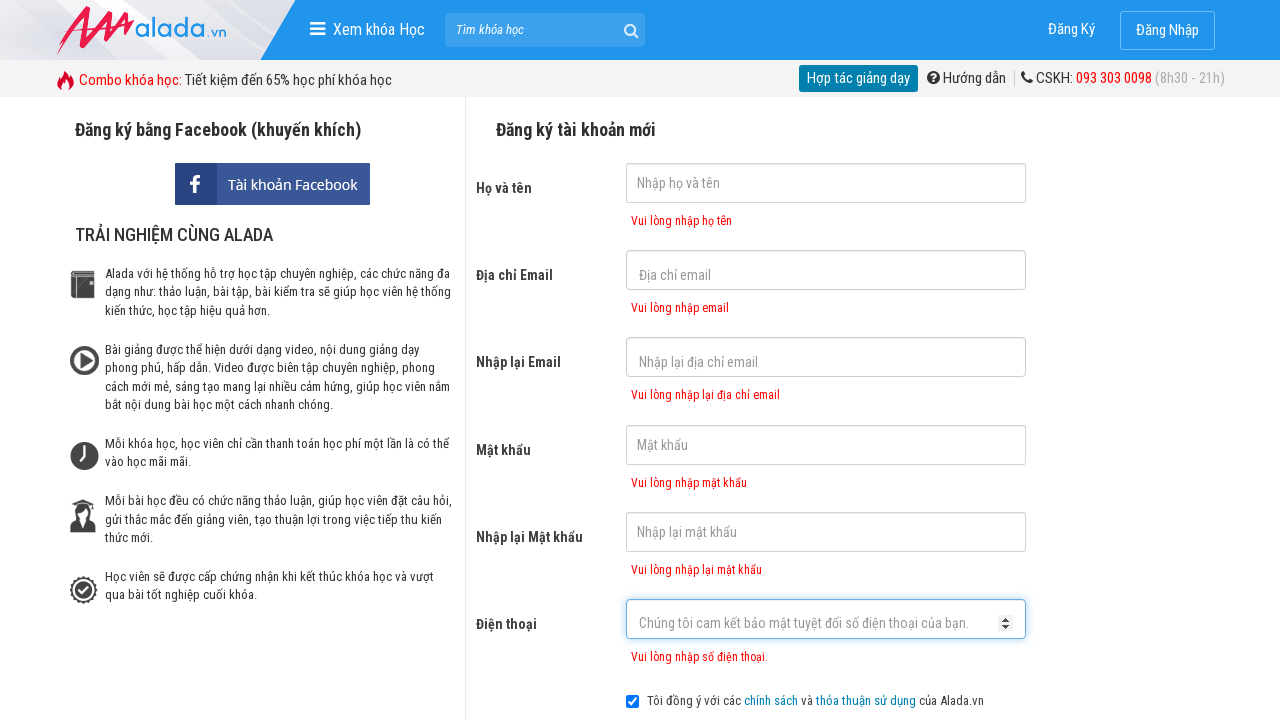

Confirm email error message appeared
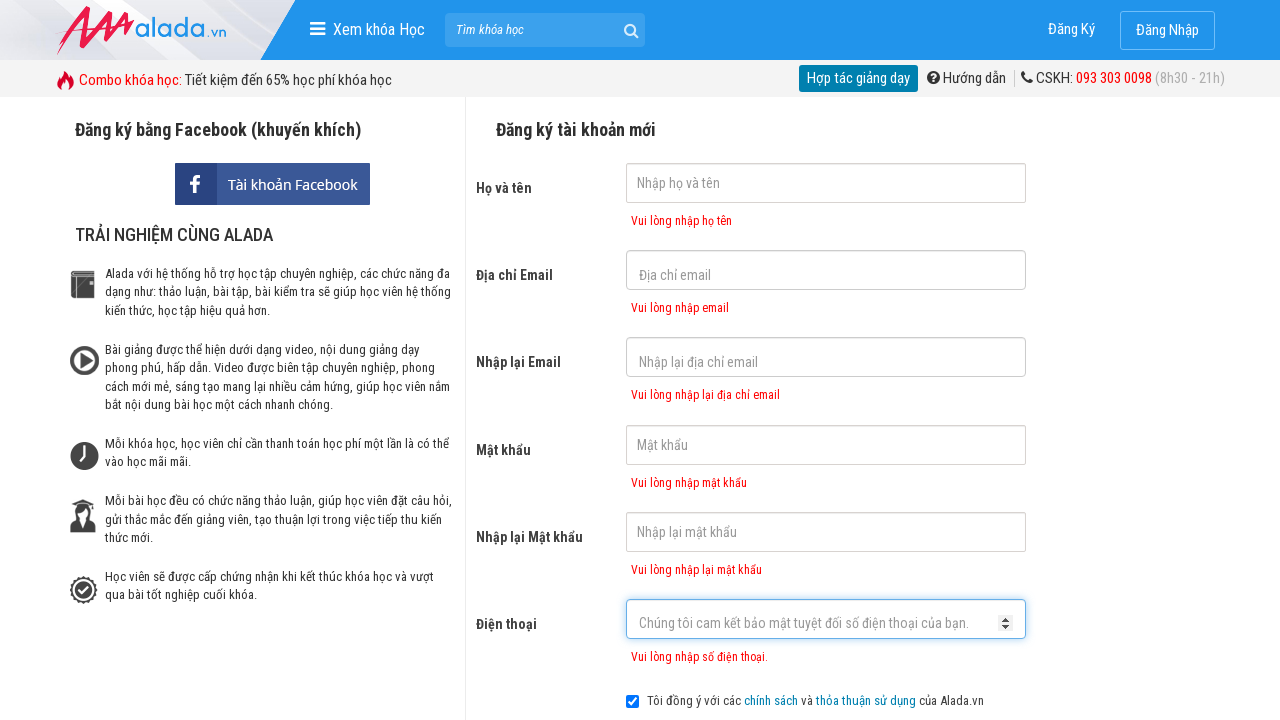

Password error message appeared
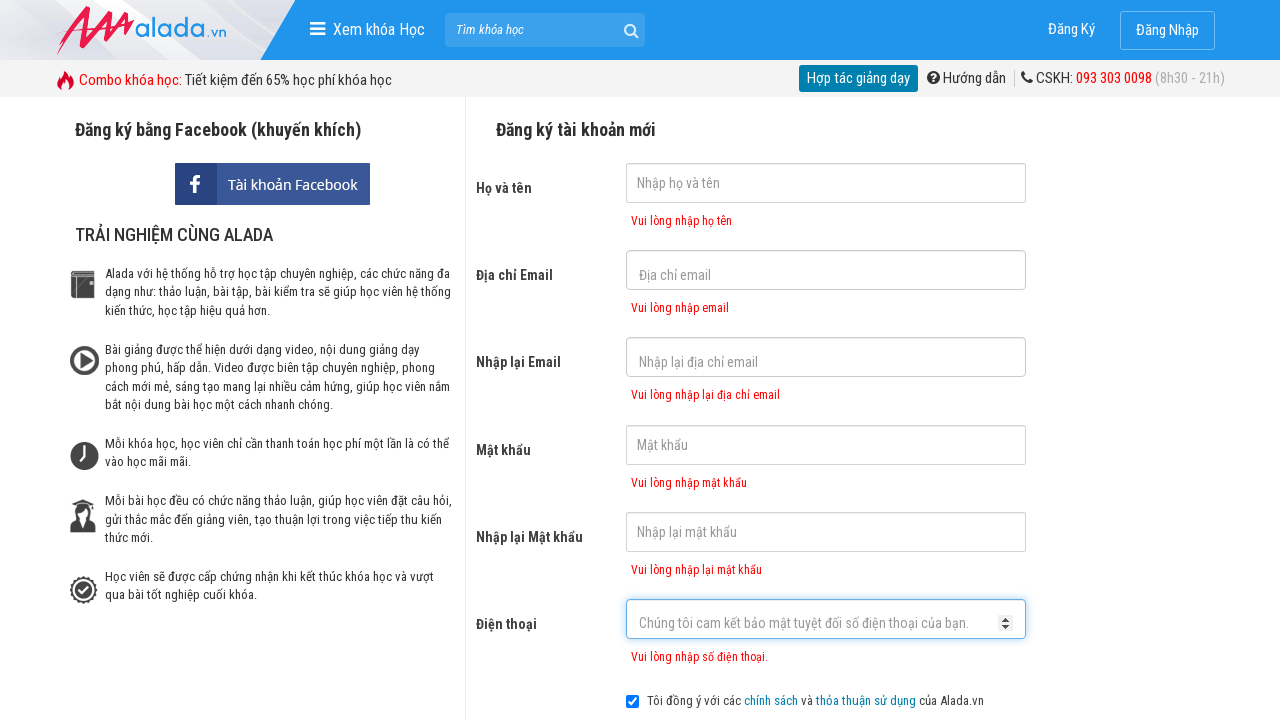

Confirm password error message appeared
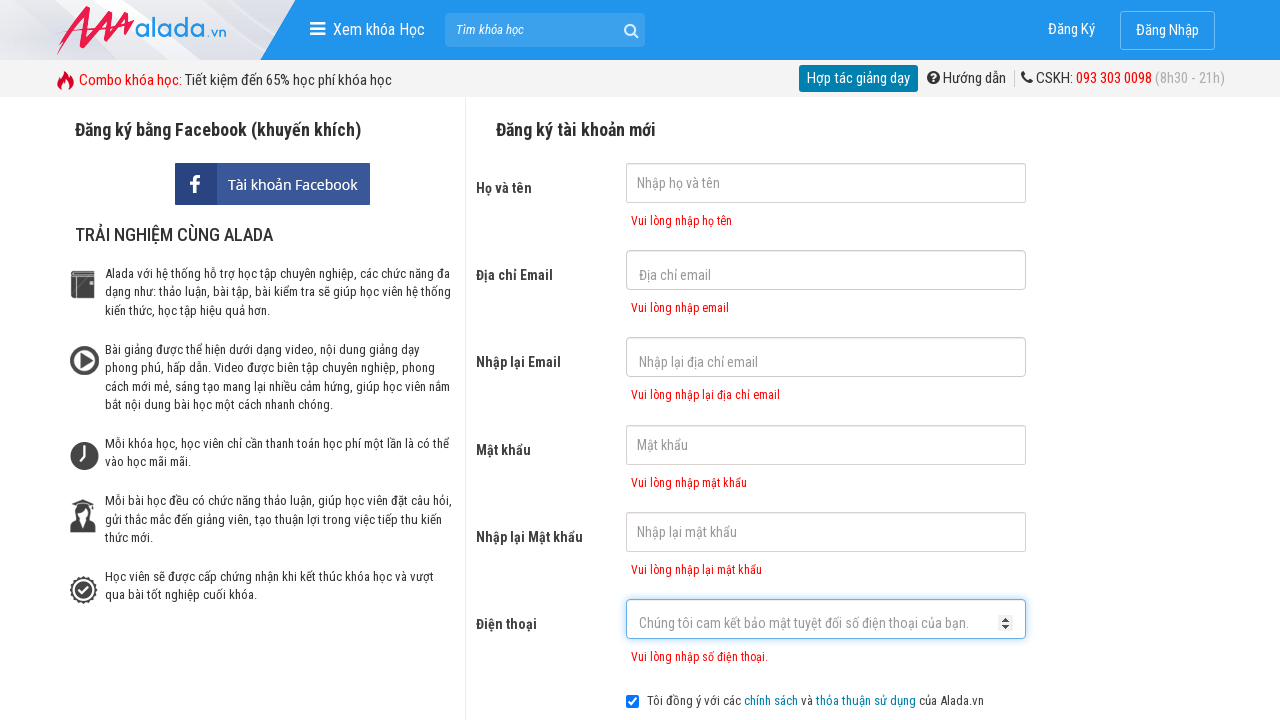

Phone error message appeared
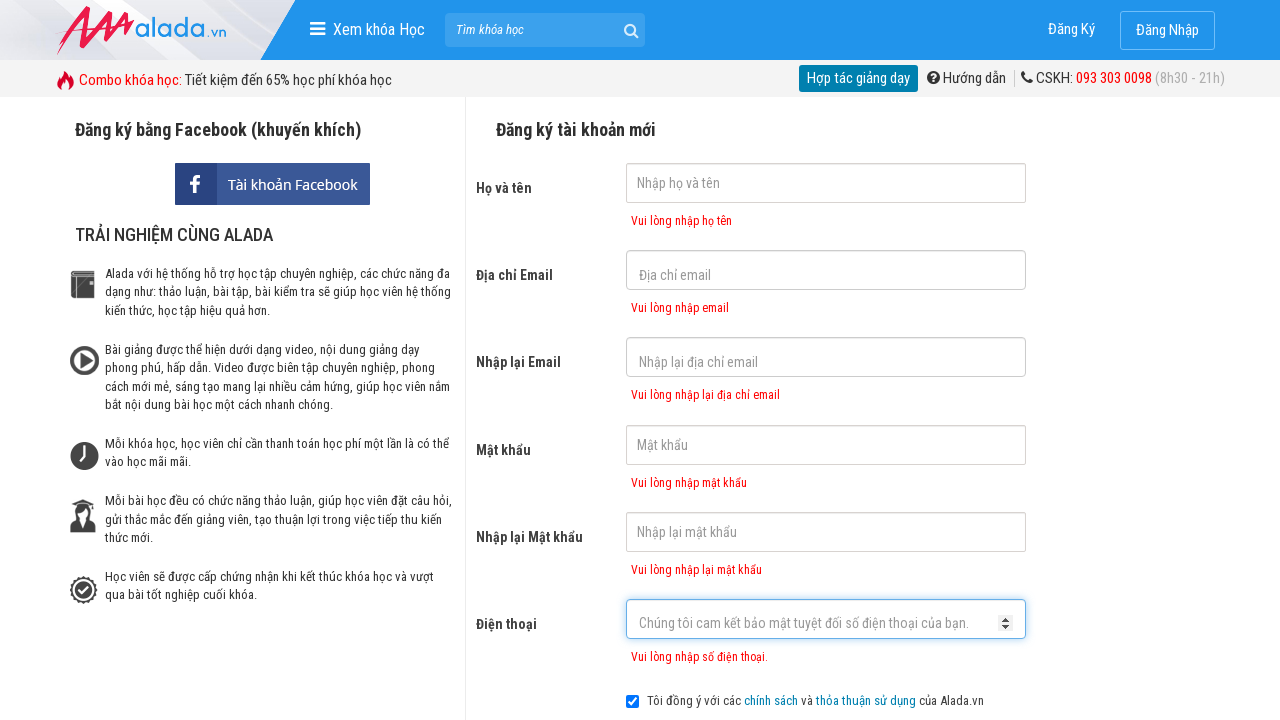

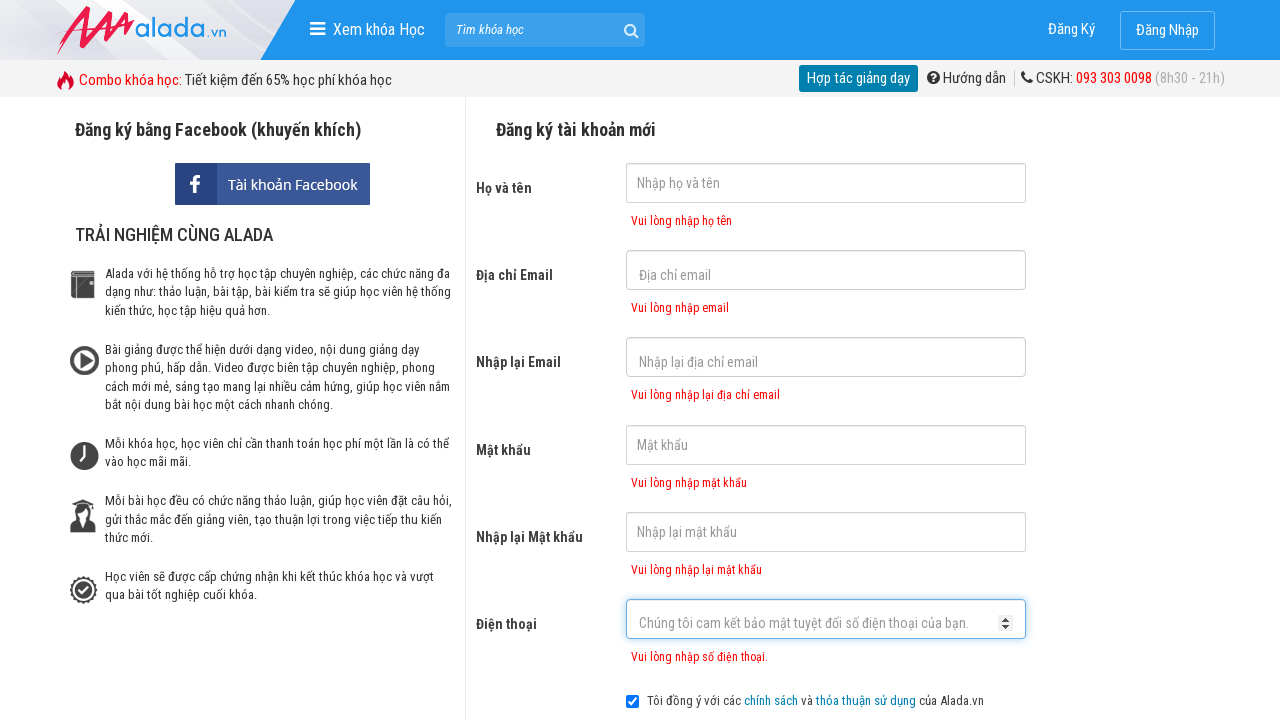